Searches for a committee on the Missouri Ethics Commission website, clicks on the search result to view committee details, then navigates to the Reports tab and expands a year section to view available reports.

Starting URL: https://mec.mo.gov/MEC/Campaign_Finance/CFSearch.aspx

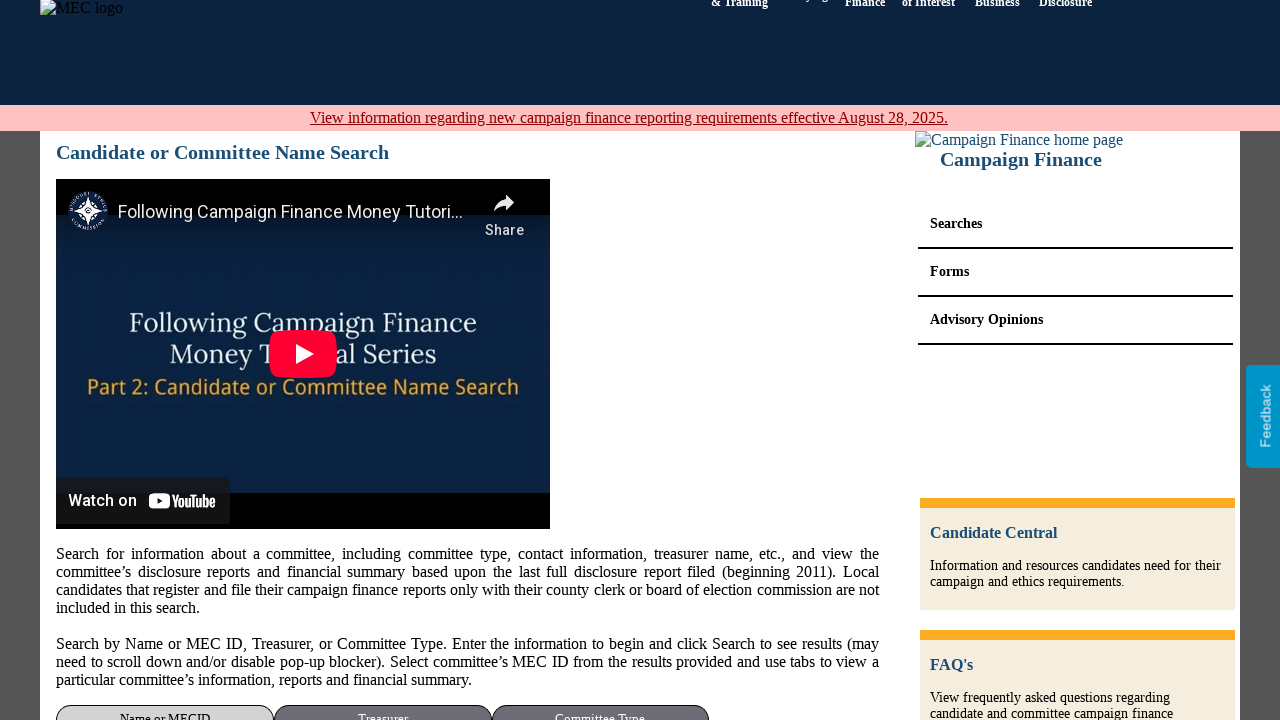

Filled committee name search field with 'Francis Howell Families' on input[name='ctl00$ctl00$ContentPlaceHolder$ContentPlaceHolder1$txtComm']
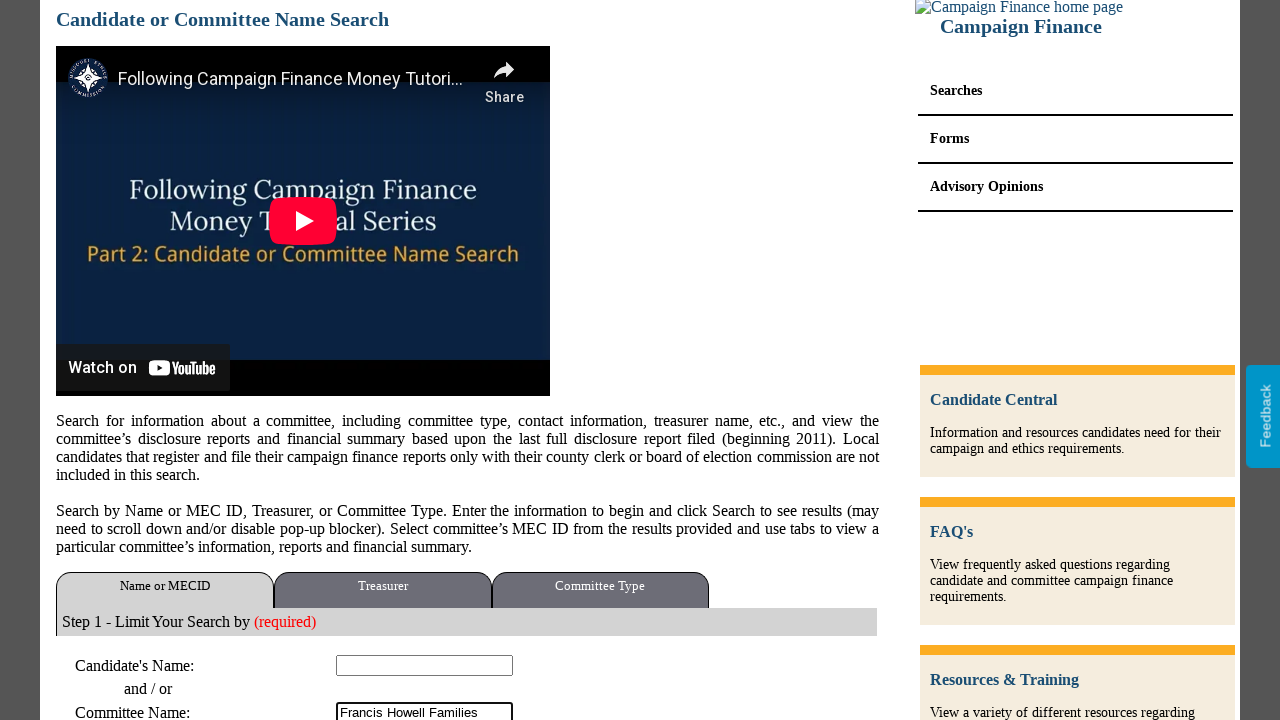

Clicked search button to find committee at (850, 360) on input[name='ctl00$ctl00$ContentPlaceHolder$ContentPlaceHolder1$btnSearch']
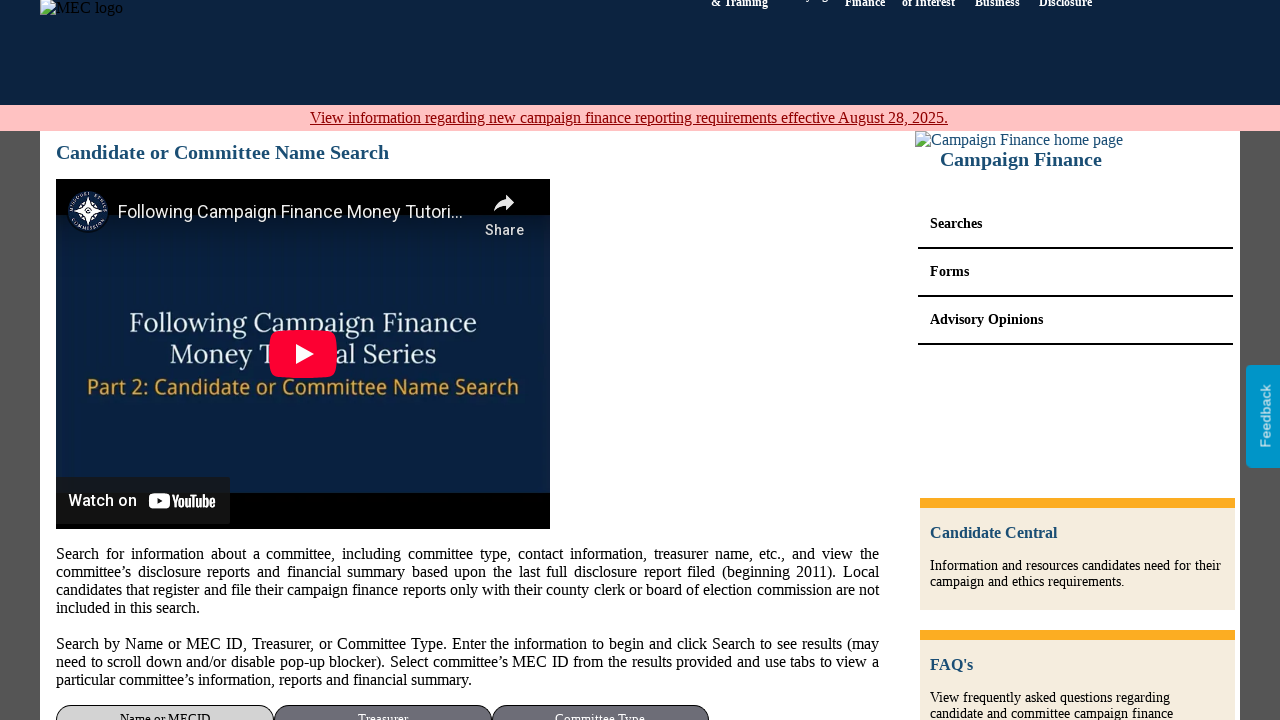

Search results table loaded
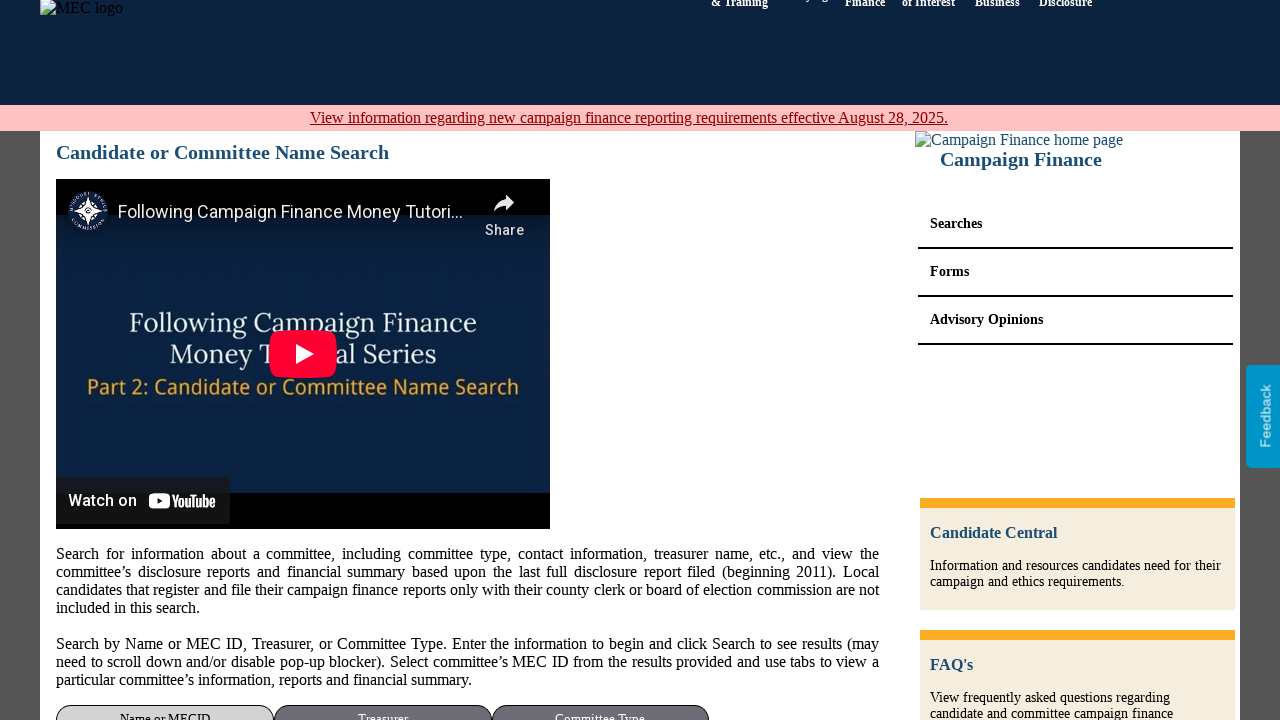

Clicked on first committee search result at (86, 360) on table[id*='gvResults'] tr:nth-child(2) td:first-child a
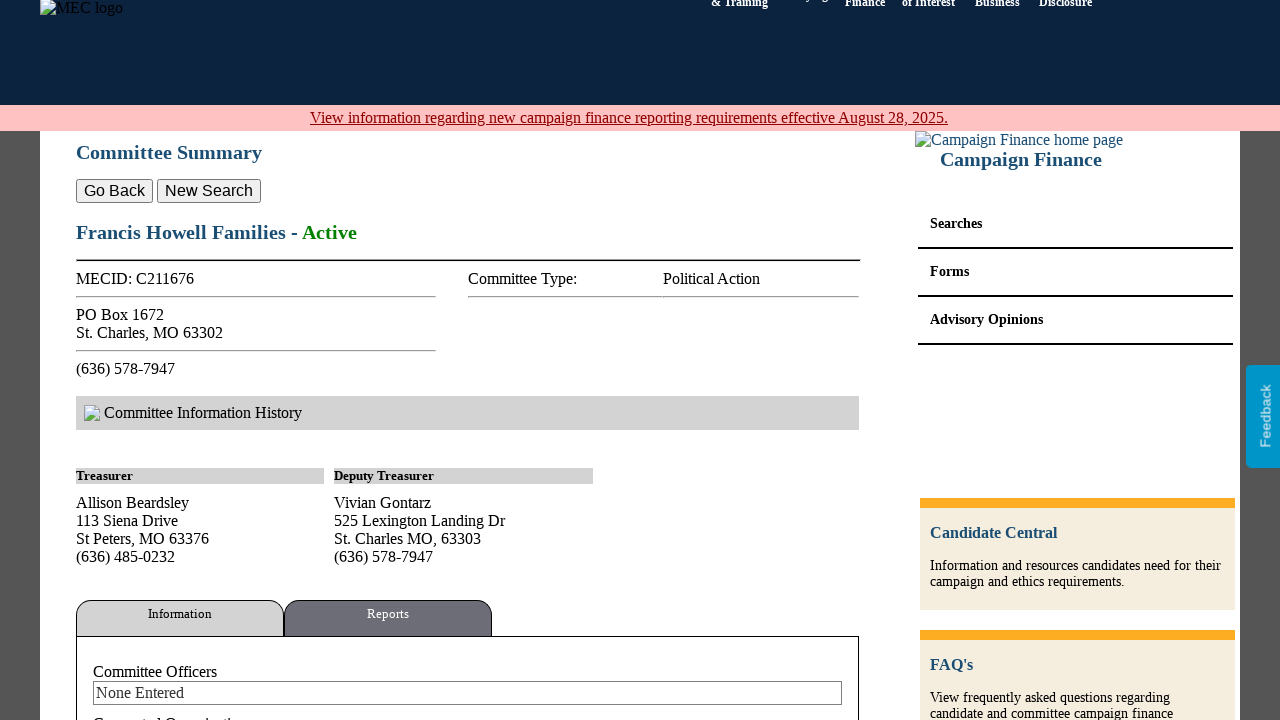

Committee details page loaded
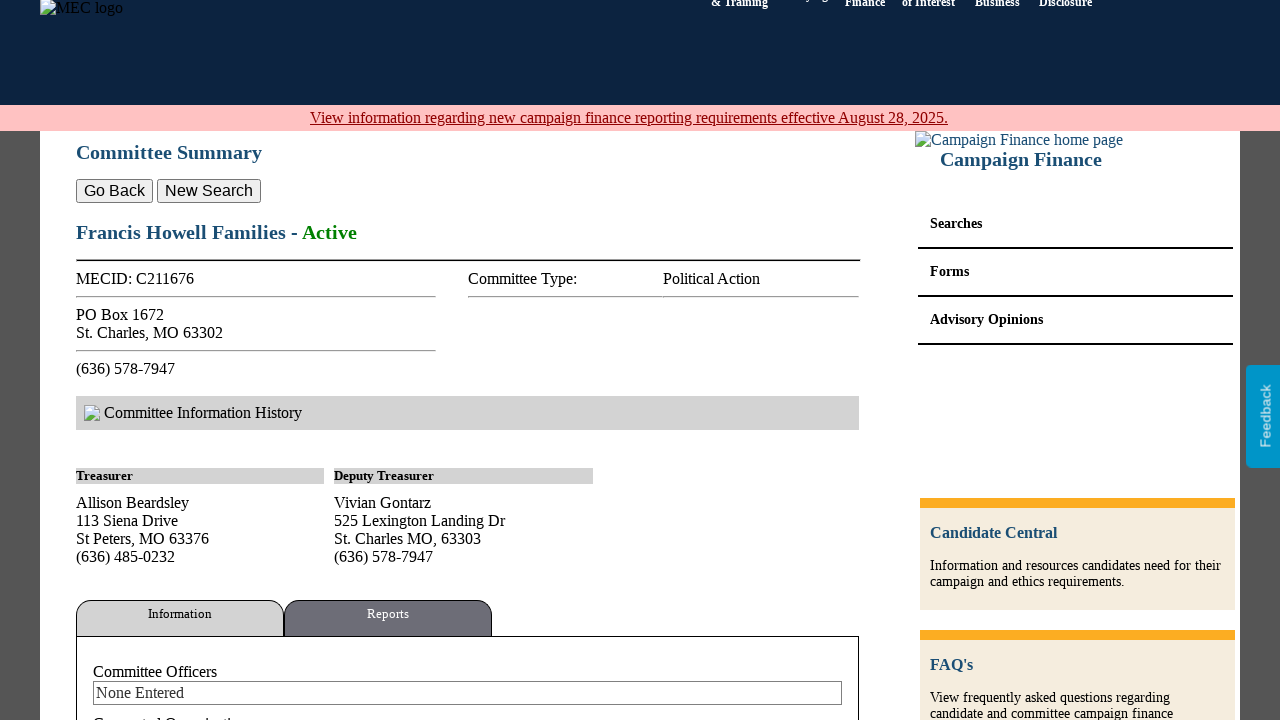

Clicked on Reports tab at (388, 618) on a:text('Reports')
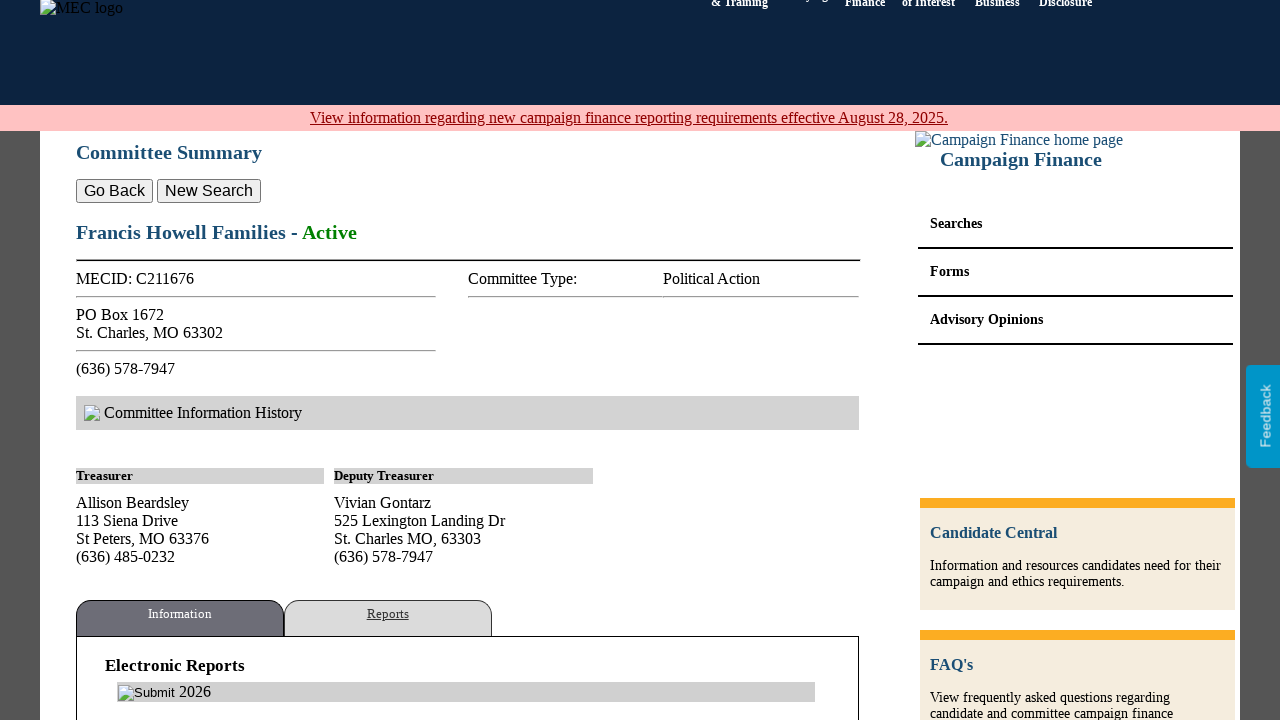

Waited for reports section to load
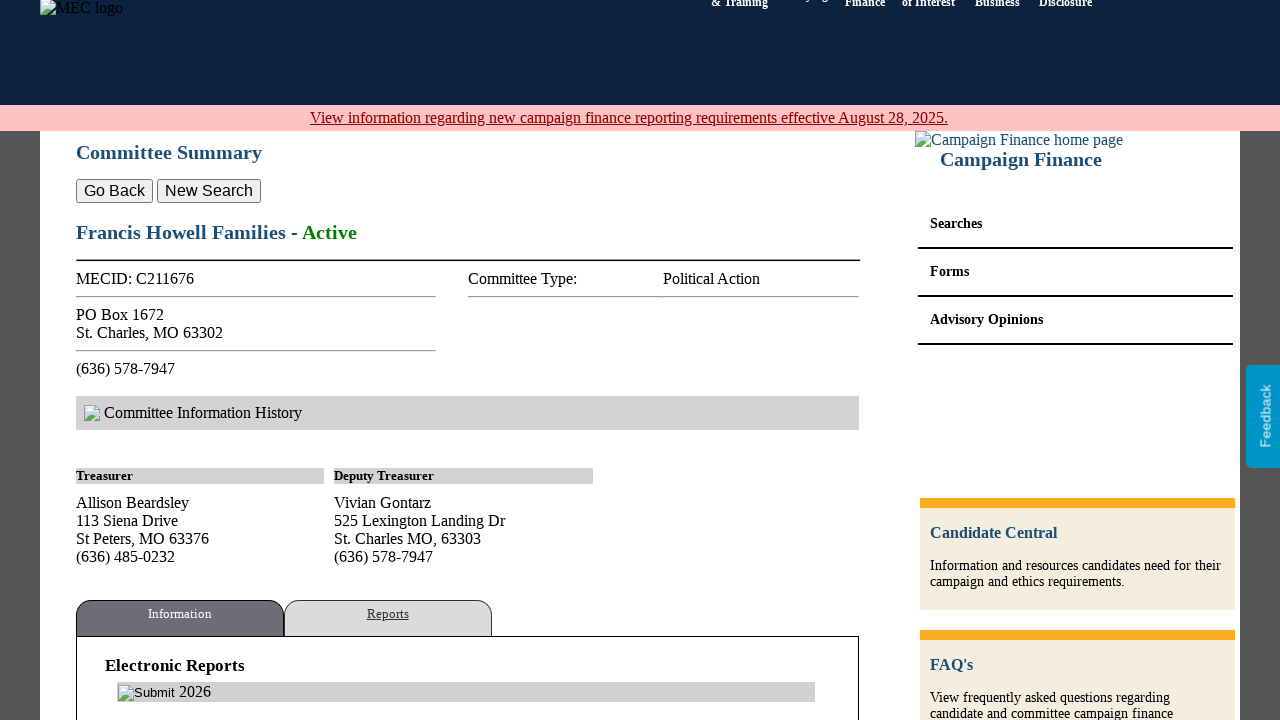

Clicked to expand 2025 year section at (146, 693) on input[id*='ImgRptRight']:first-of-type
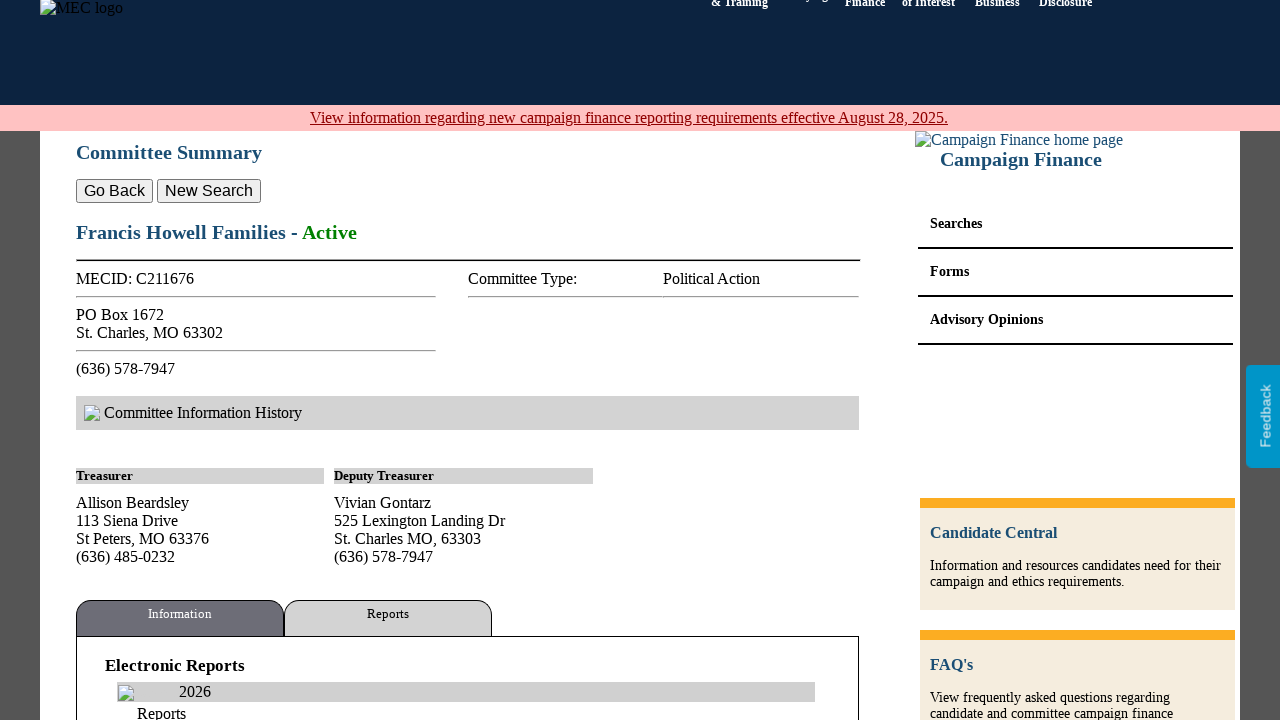

Waited for expanded year section to fully load
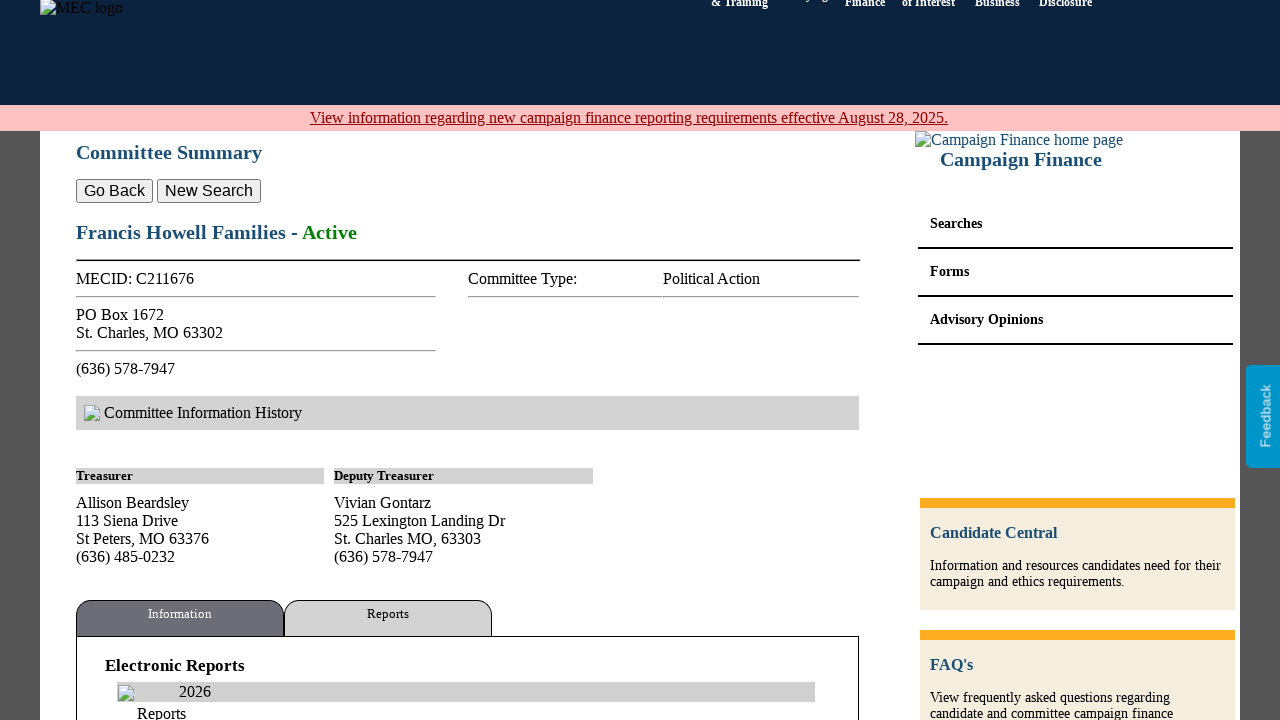

Report links verified and visible
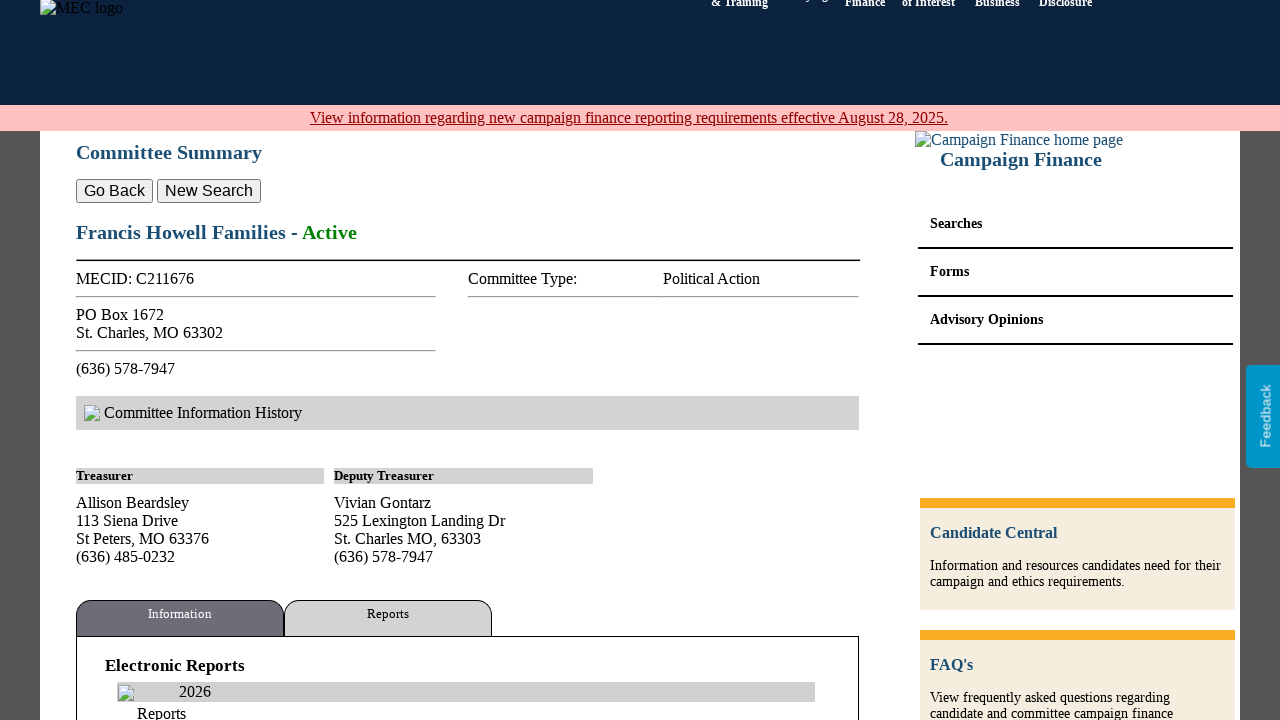

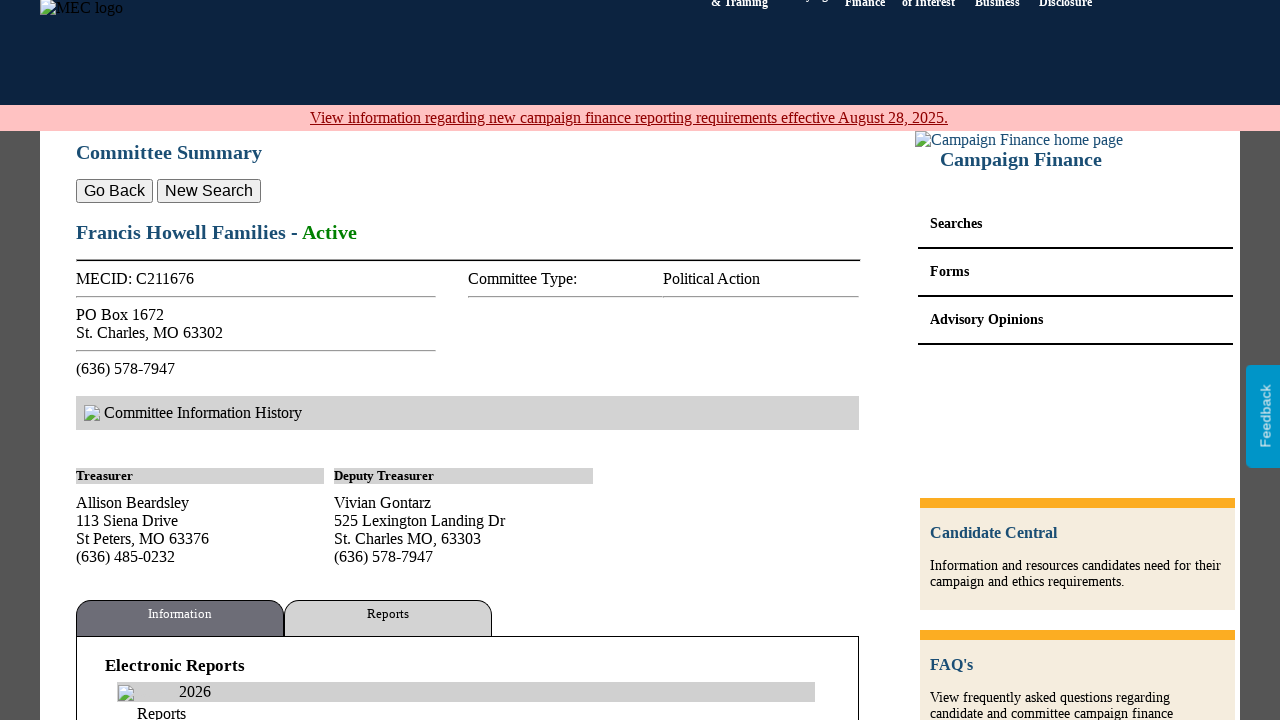